Tests infinite scrolling functionality on a YouTube channel videos page by repeatedly scrolling to the bottom until no new content loads

Starting URL: https://www.youtube.com/c/paikscuisine/videos

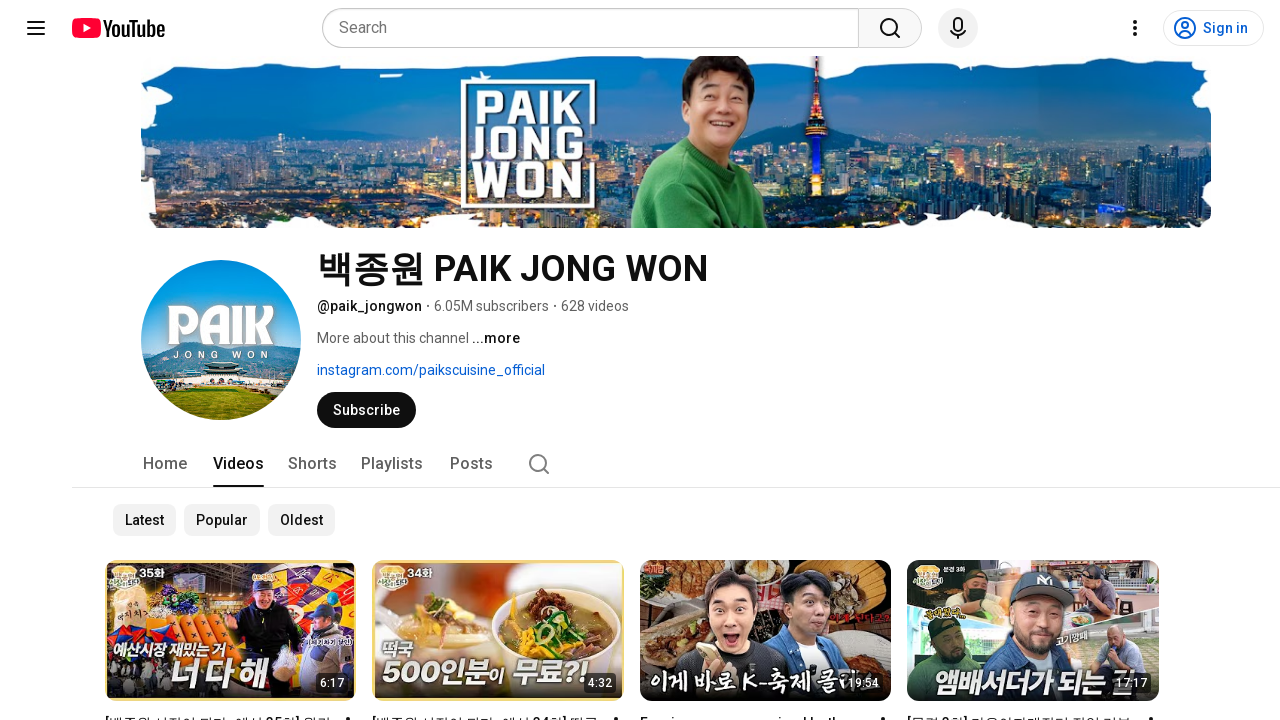

Waited for initial videos to load on YouTube channel page
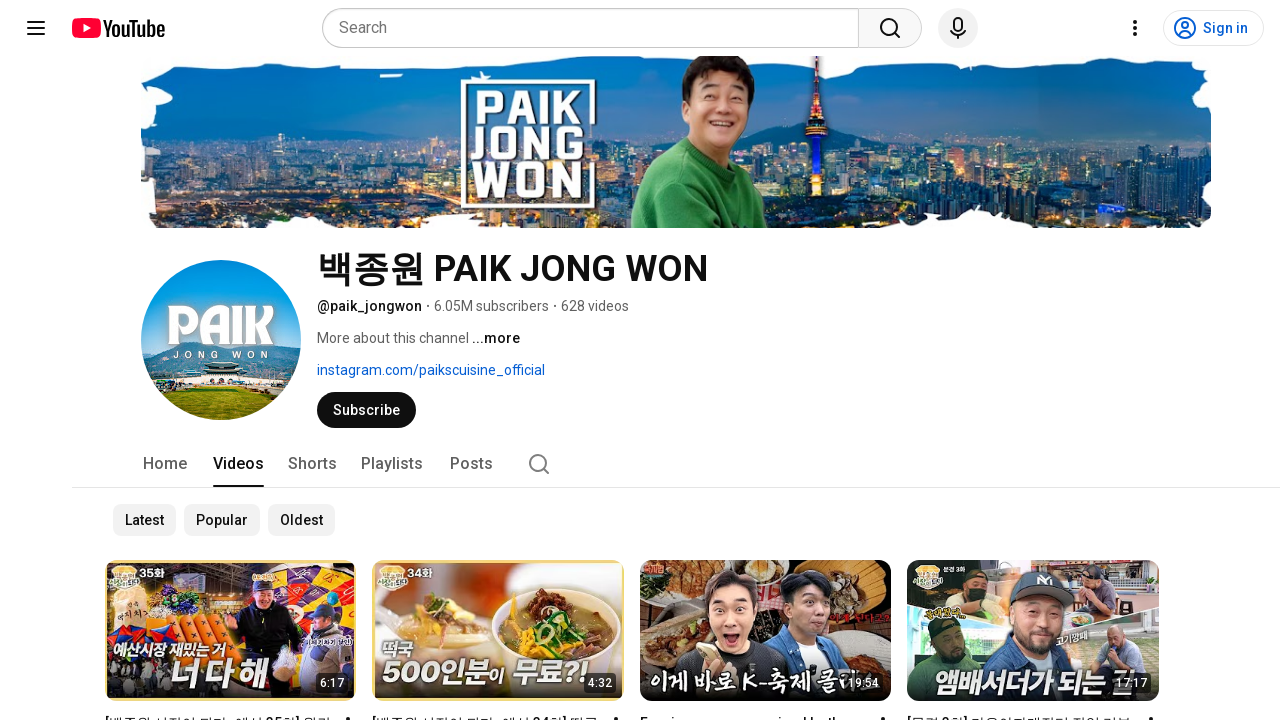

Retrieved initial page scroll height
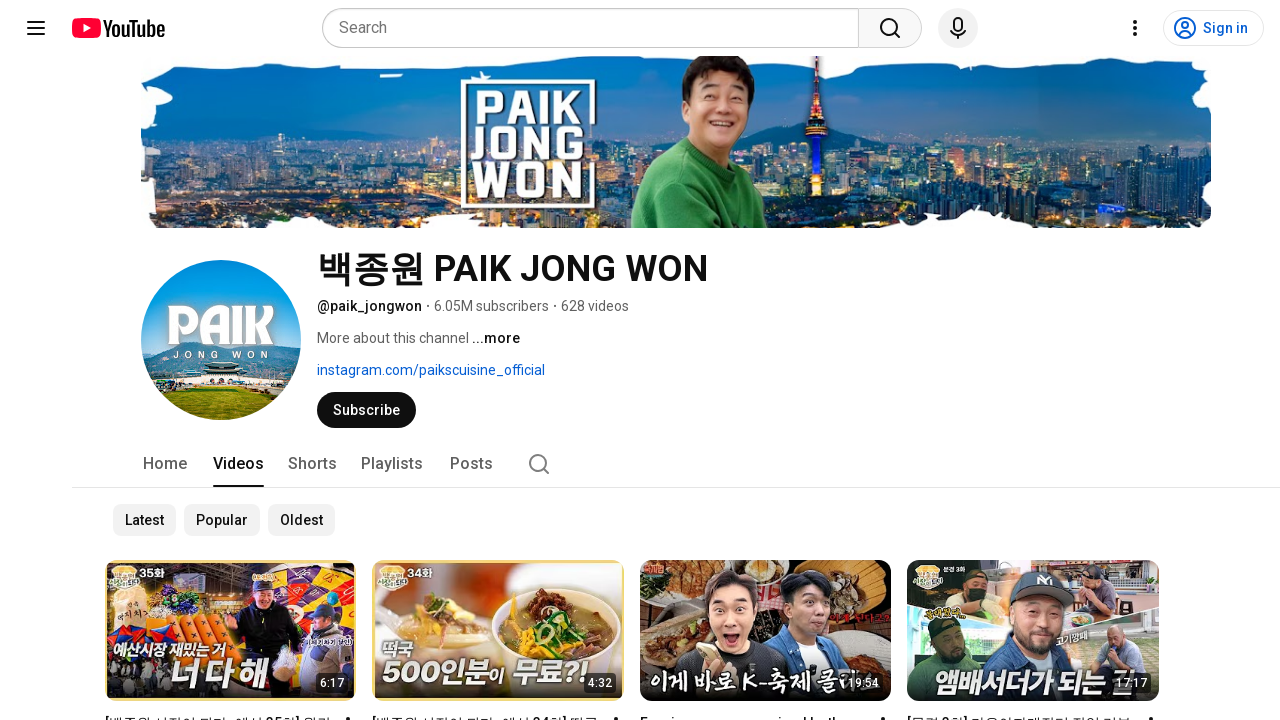

Pressed End key to scroll down (iteration 1/10)
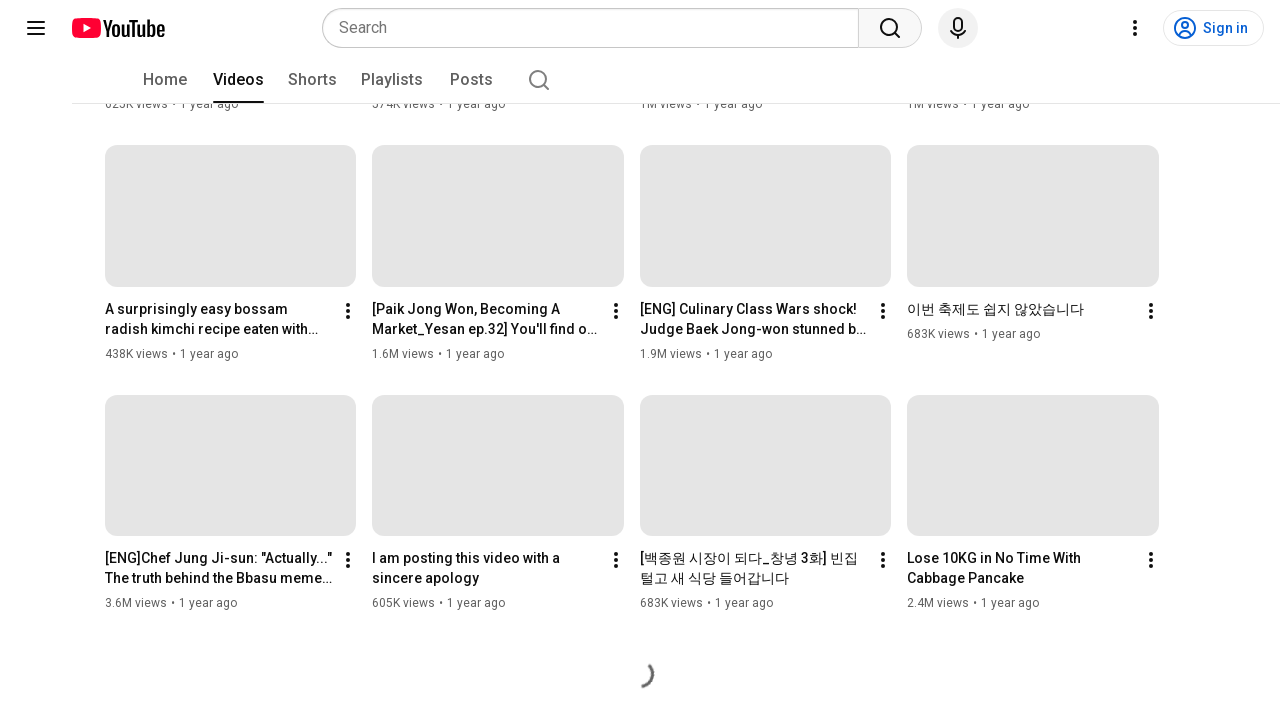

Waited 1 second for content to load
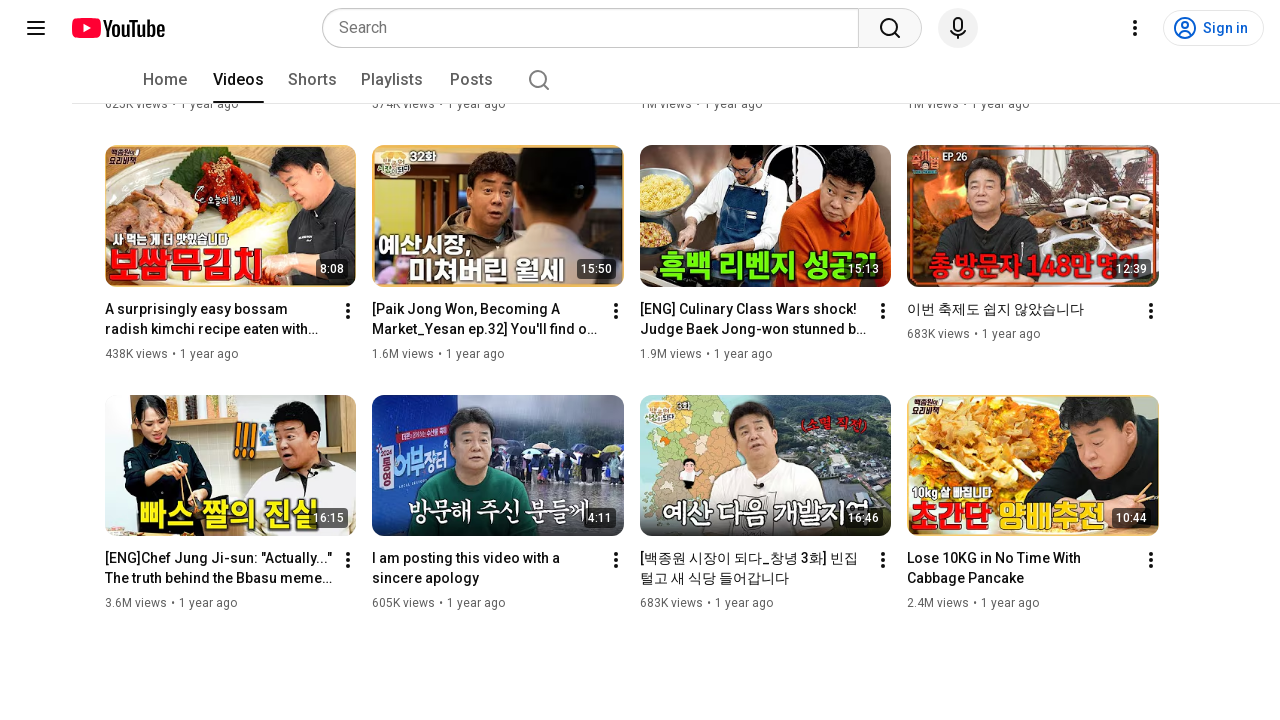

Pressed End key to scroll down (iteration 2/10)
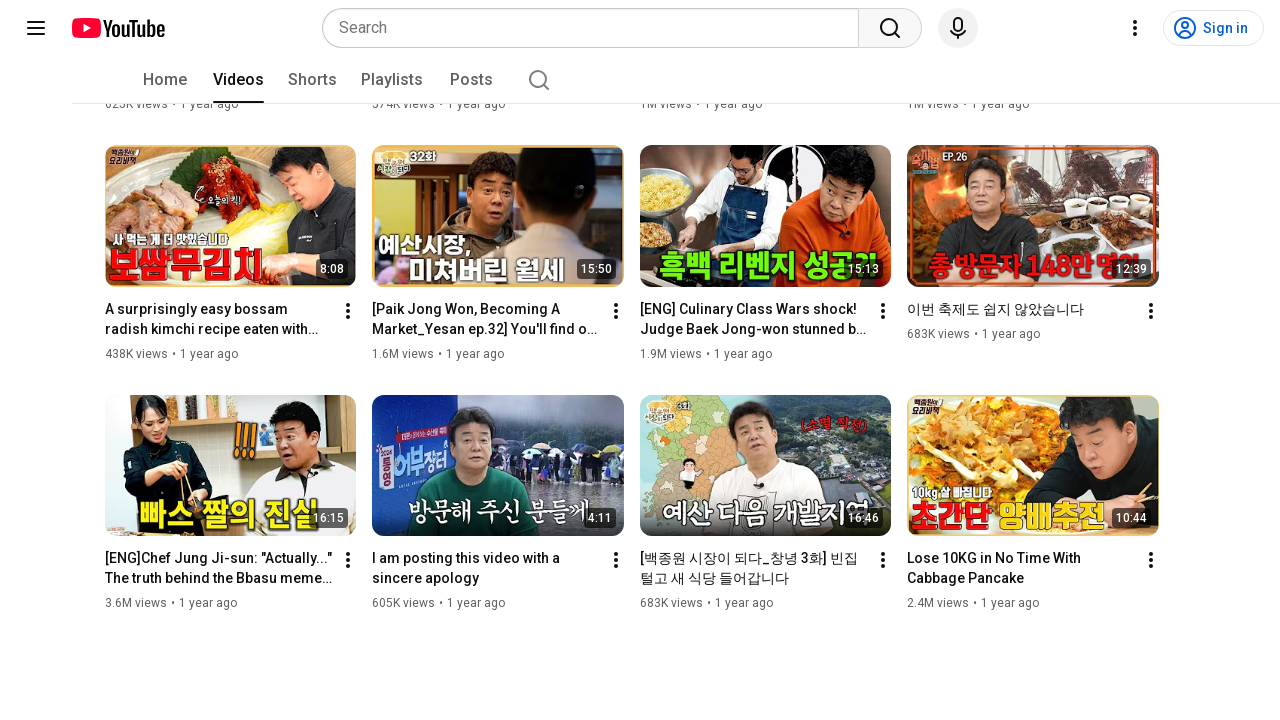

Waited 1 second for content to load
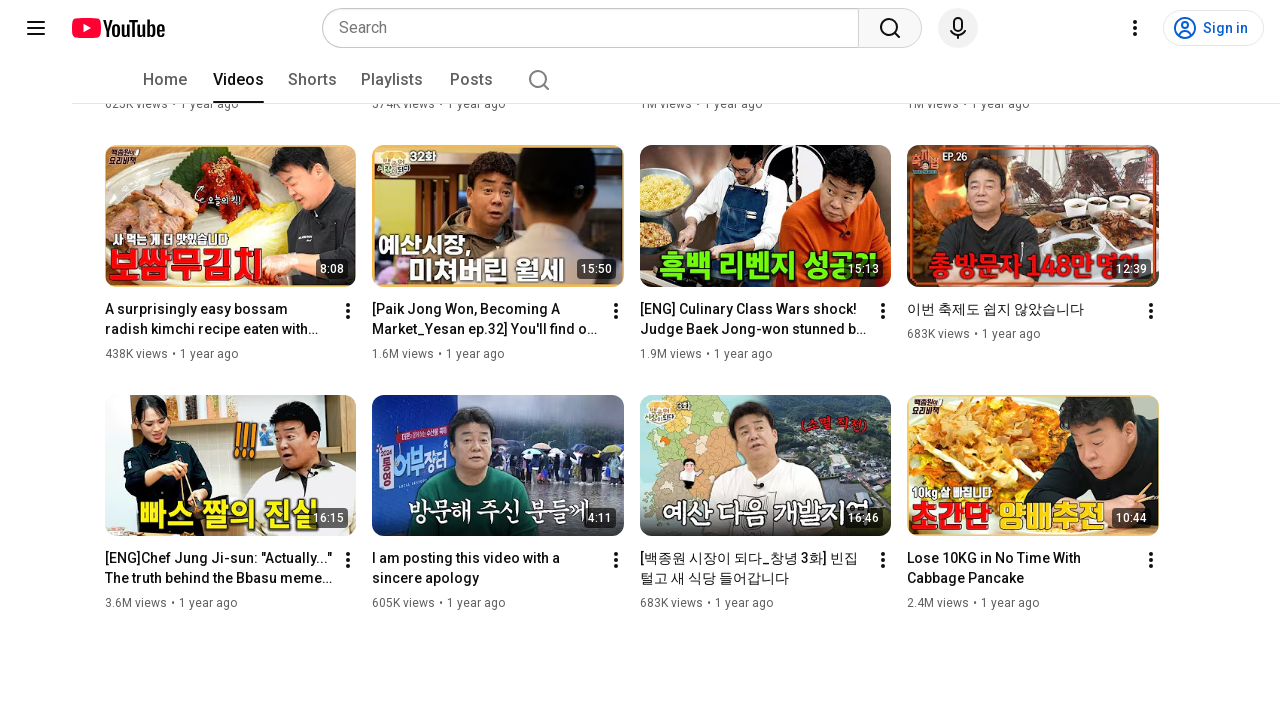

Pressed End key to scroll down (iteration 3/10)
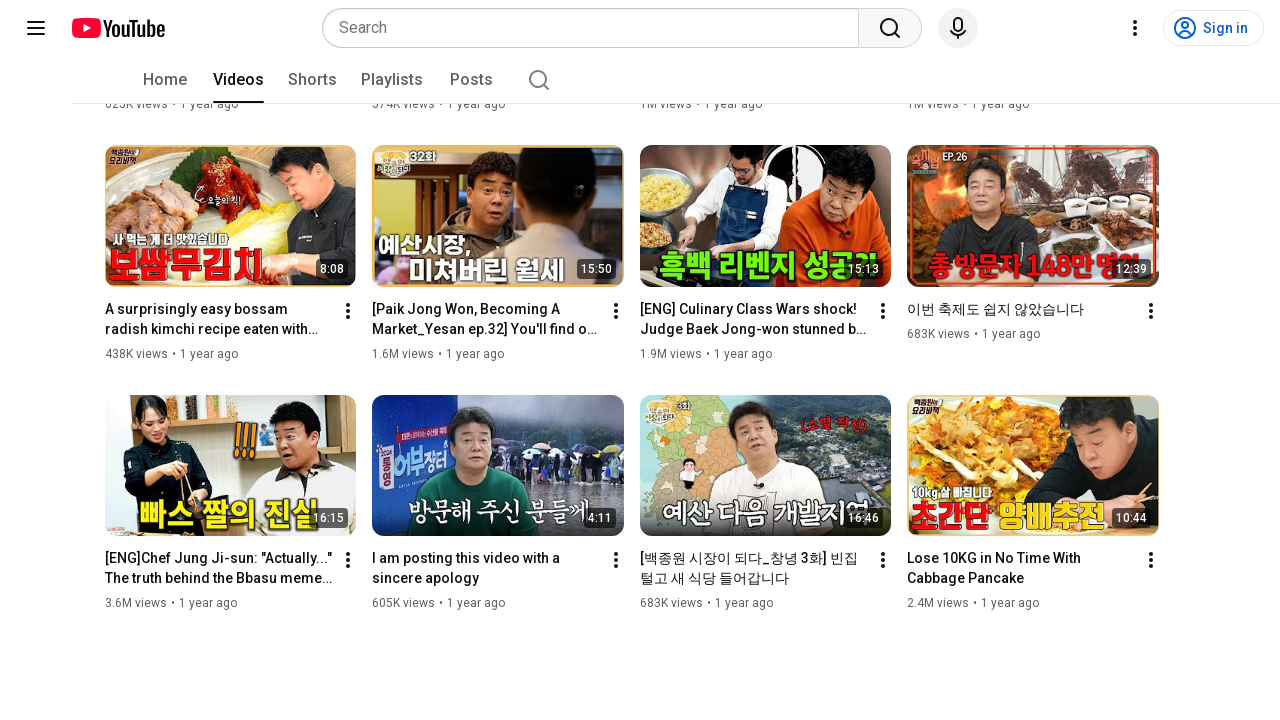

Waited 1 second for content to load
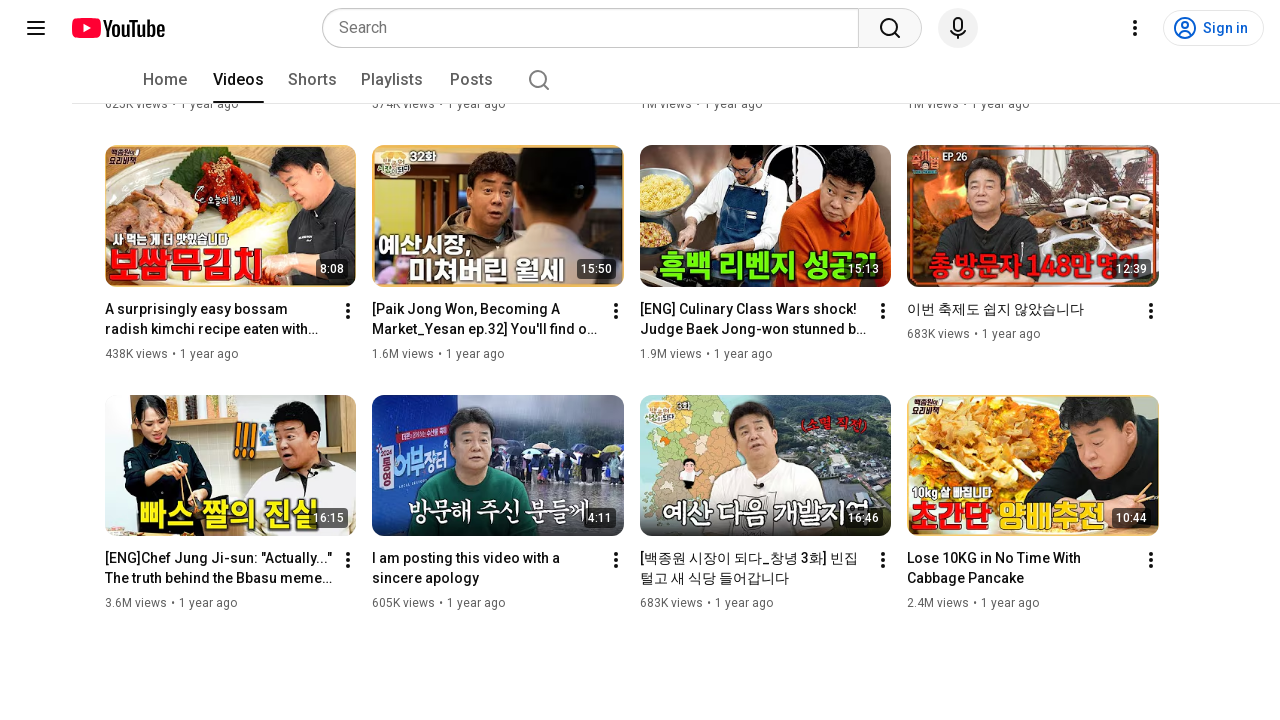

Pressed End key to scroll down (iteration 4/10)
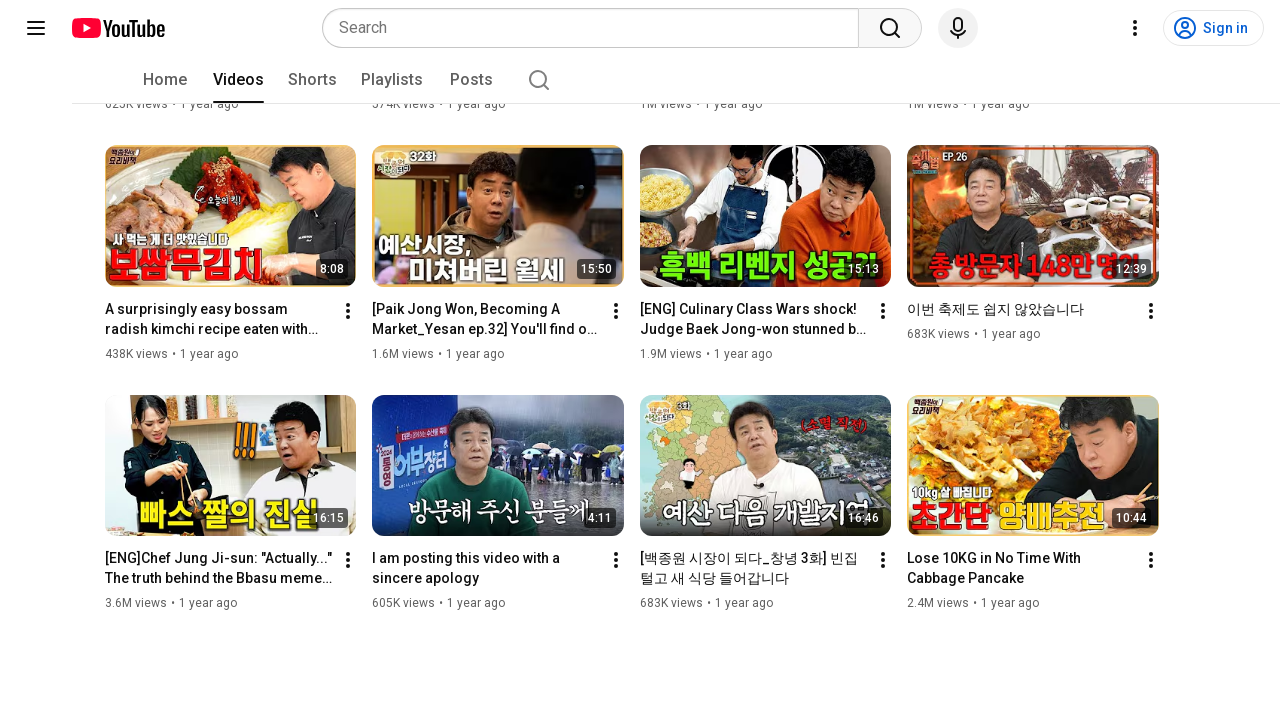

Waited 1 second for content to load
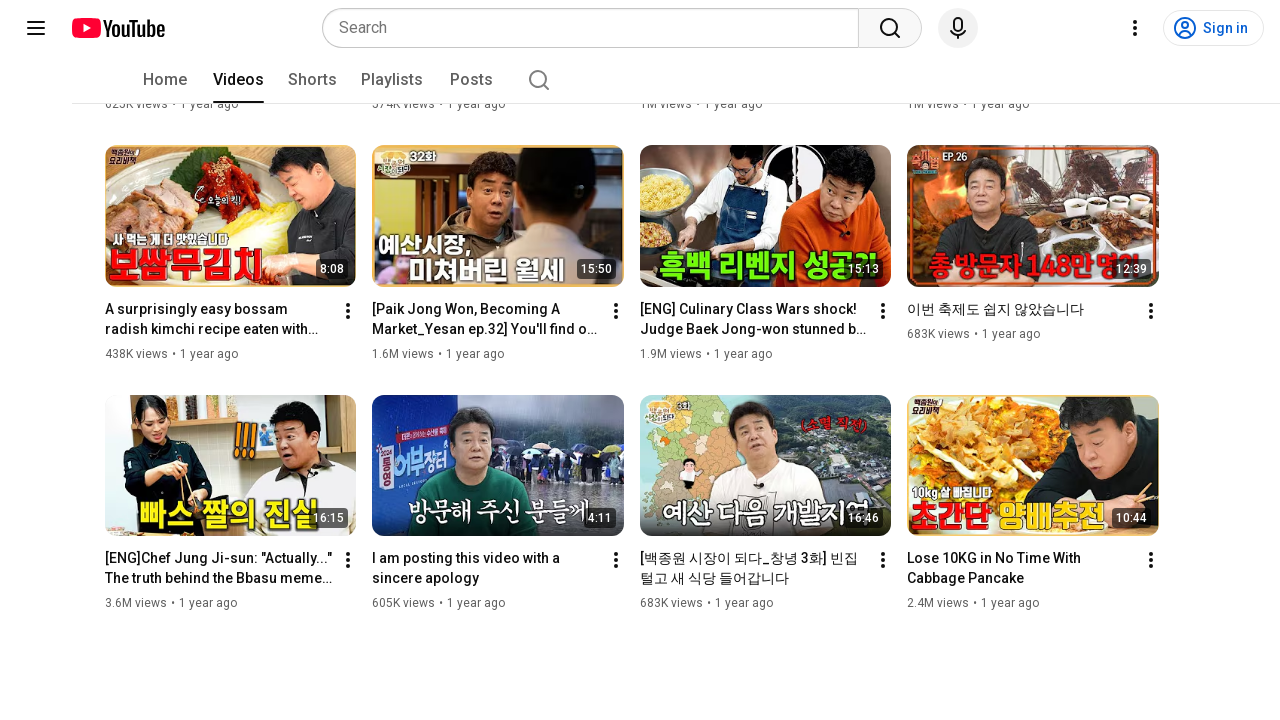

Pressed End key to scroll down (iteration 5/10)
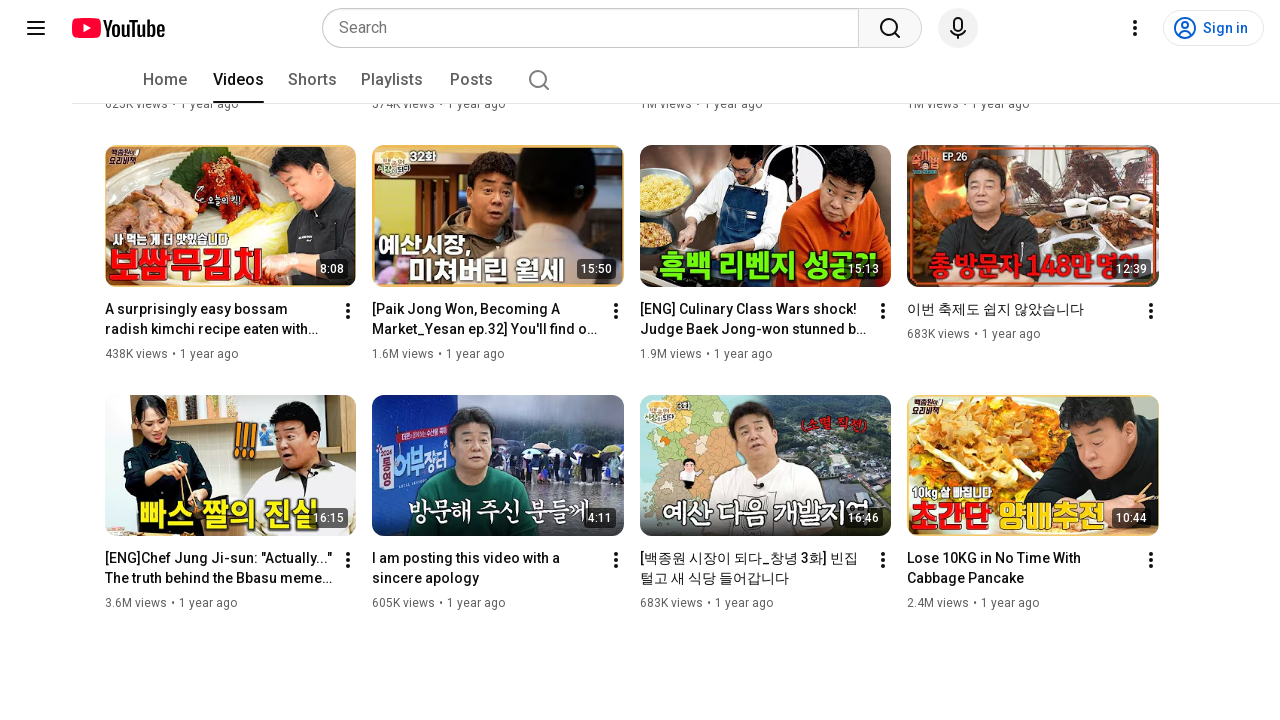

Waited 1 second for content to load
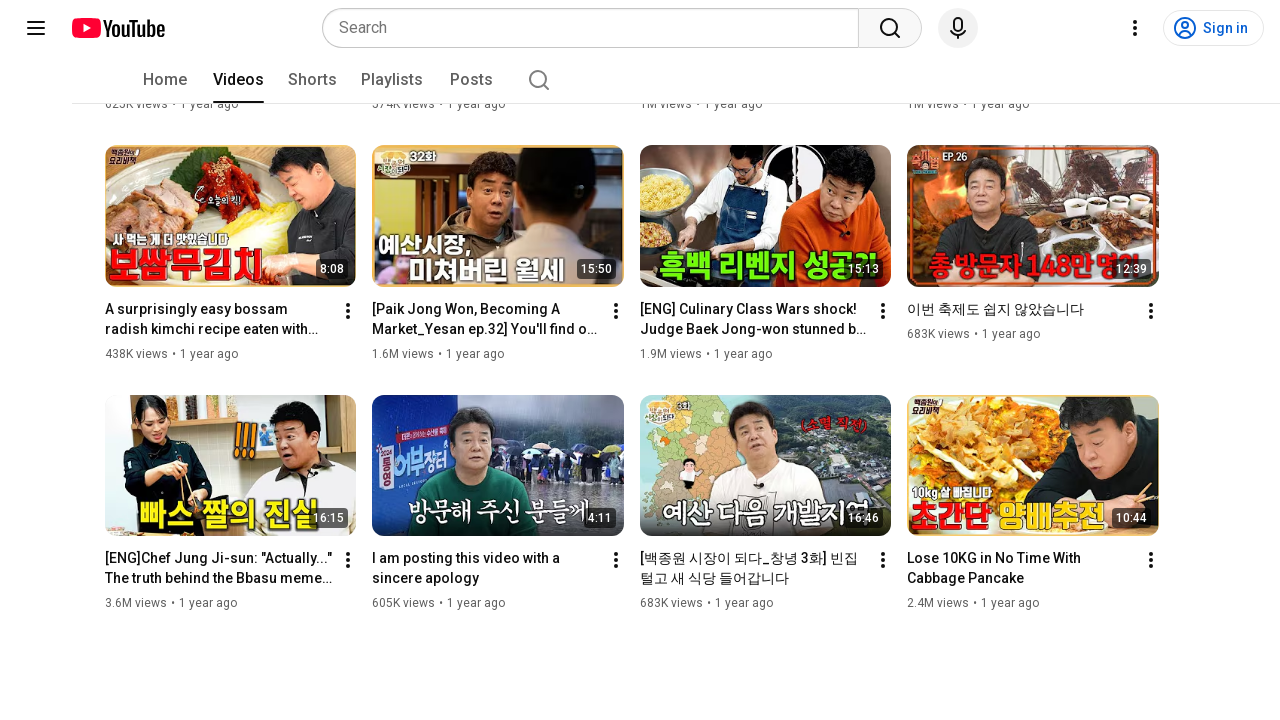

Pressed End key to scroll down (iteration 6/10)
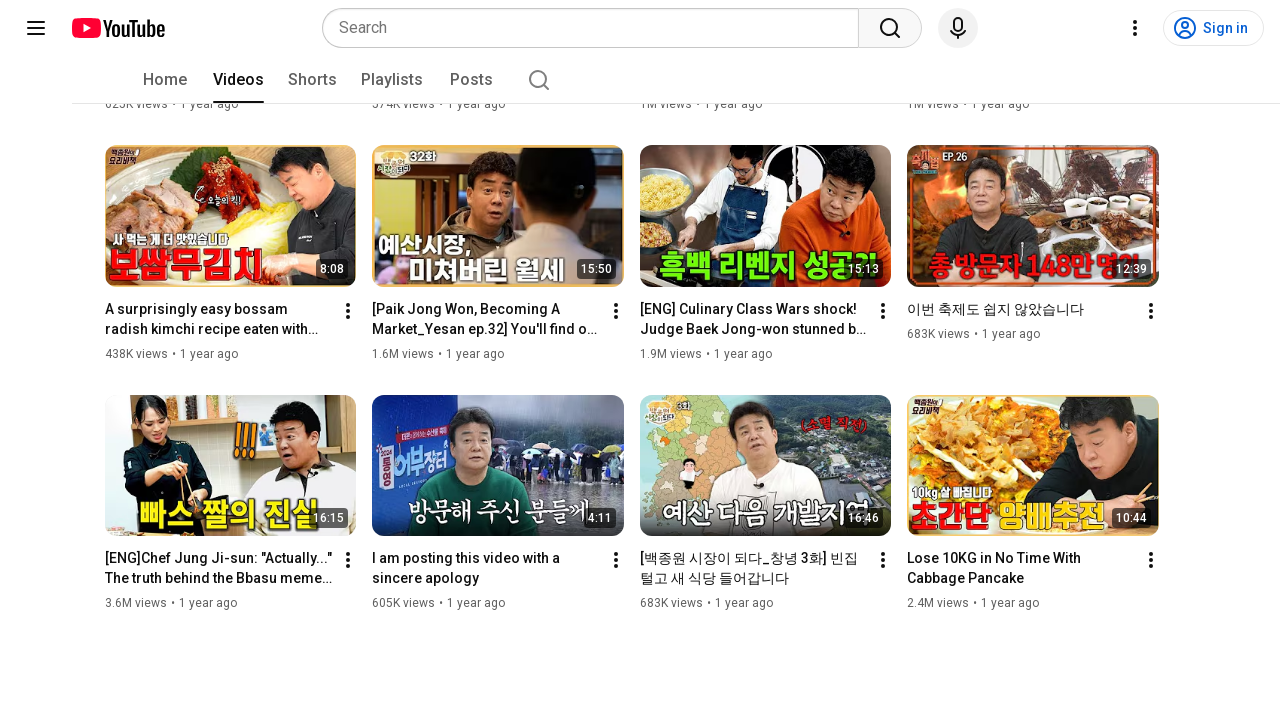

Waited 1 second for content to load
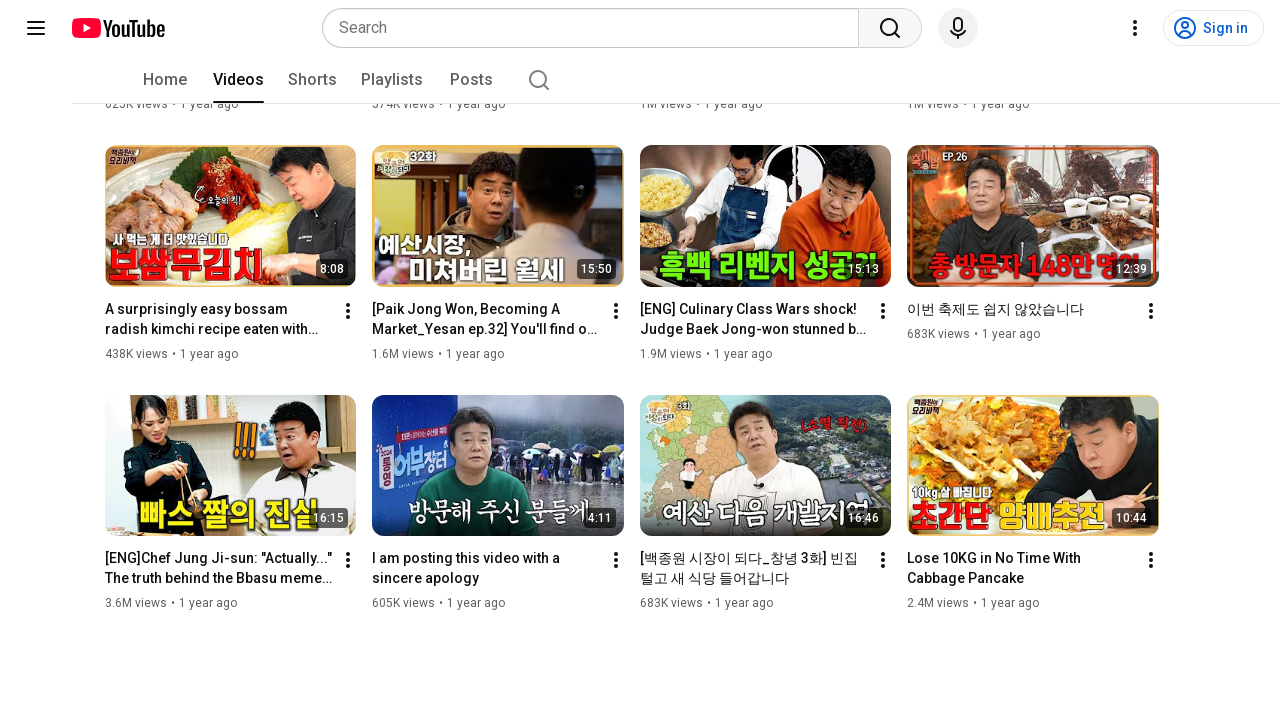

Pressed End key to scroll down (iteration 7/10)
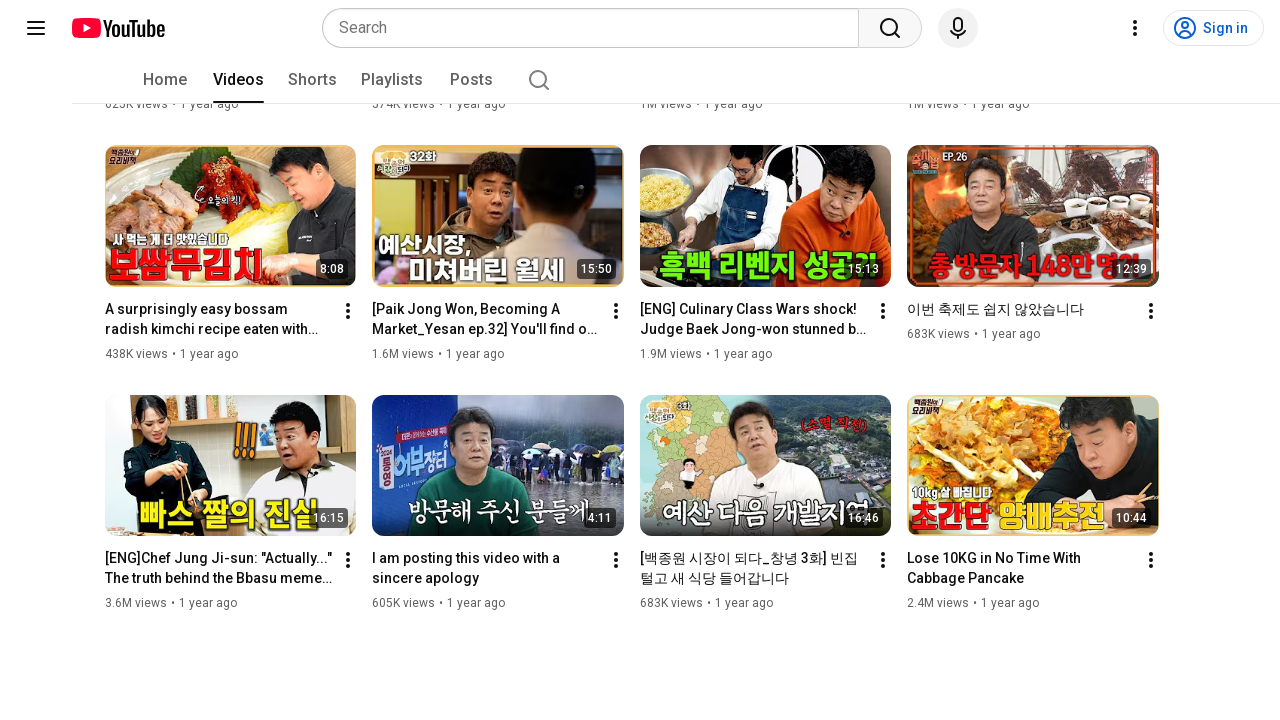

Waited 1 second for content to load
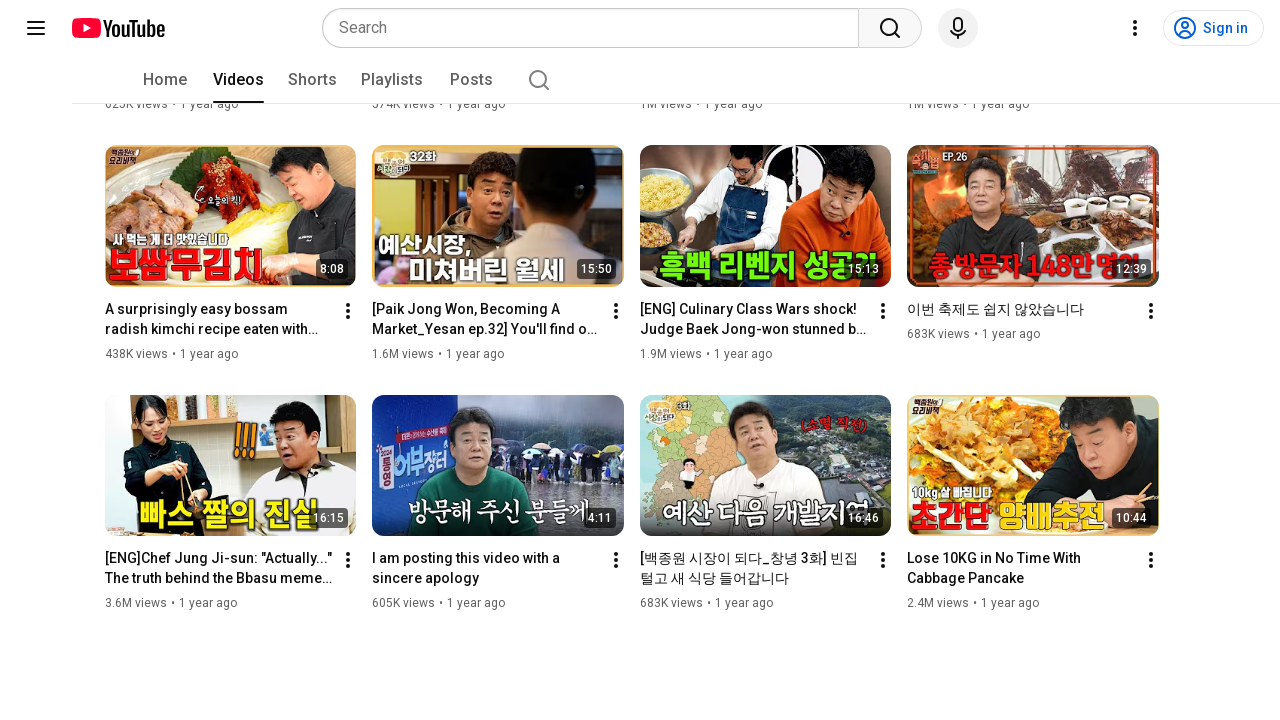

Pressed End key to scroll down (iteration 8/10)
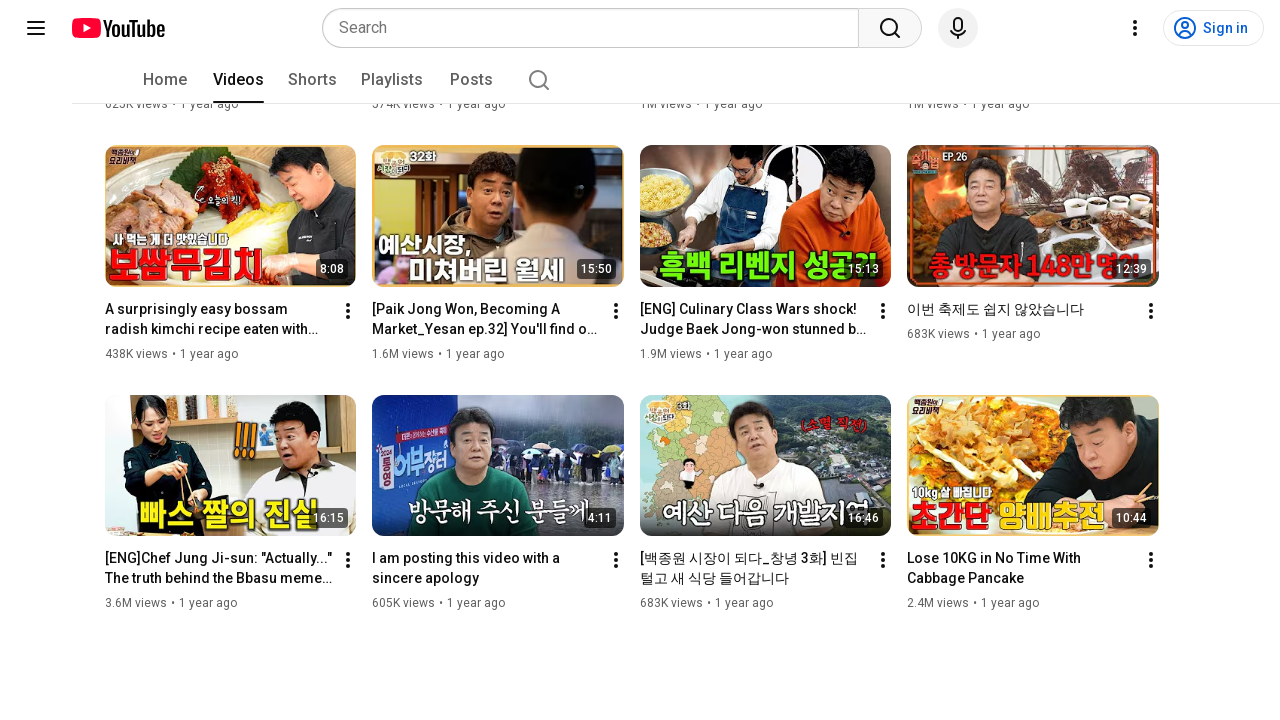

Waited 1 second for content to load
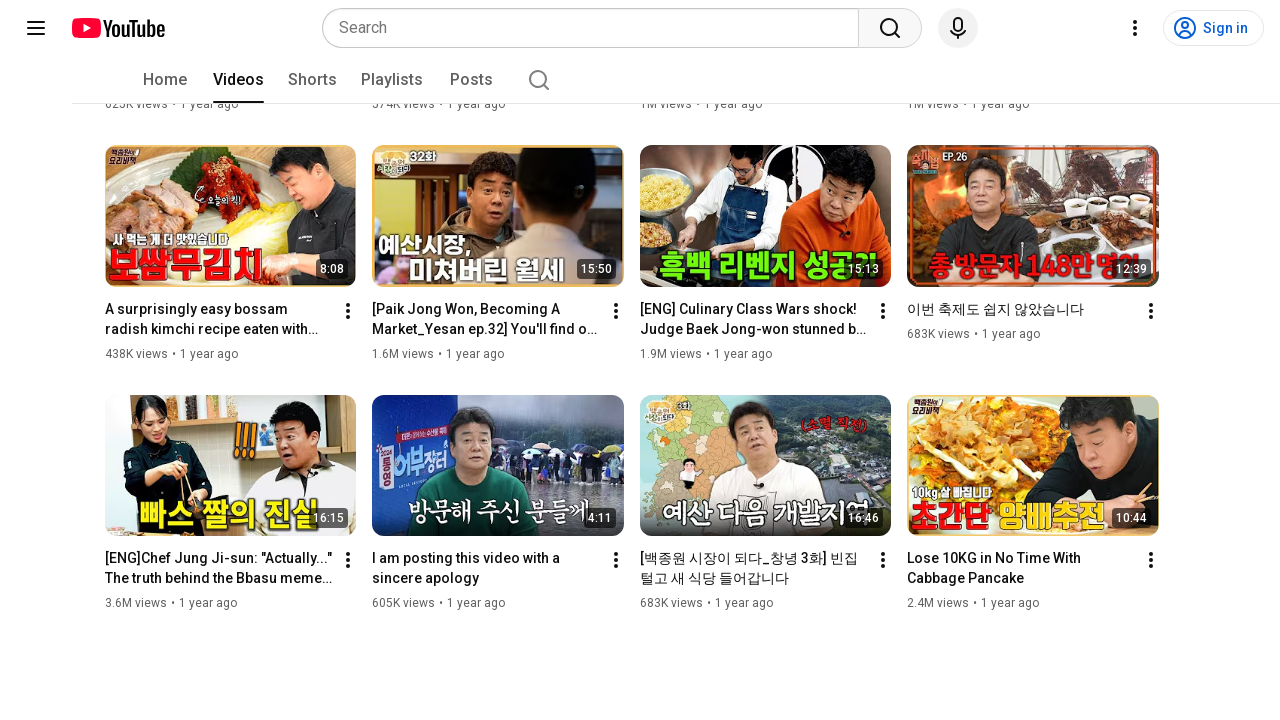

Pressed End key to scroll down (iteration 9/10)
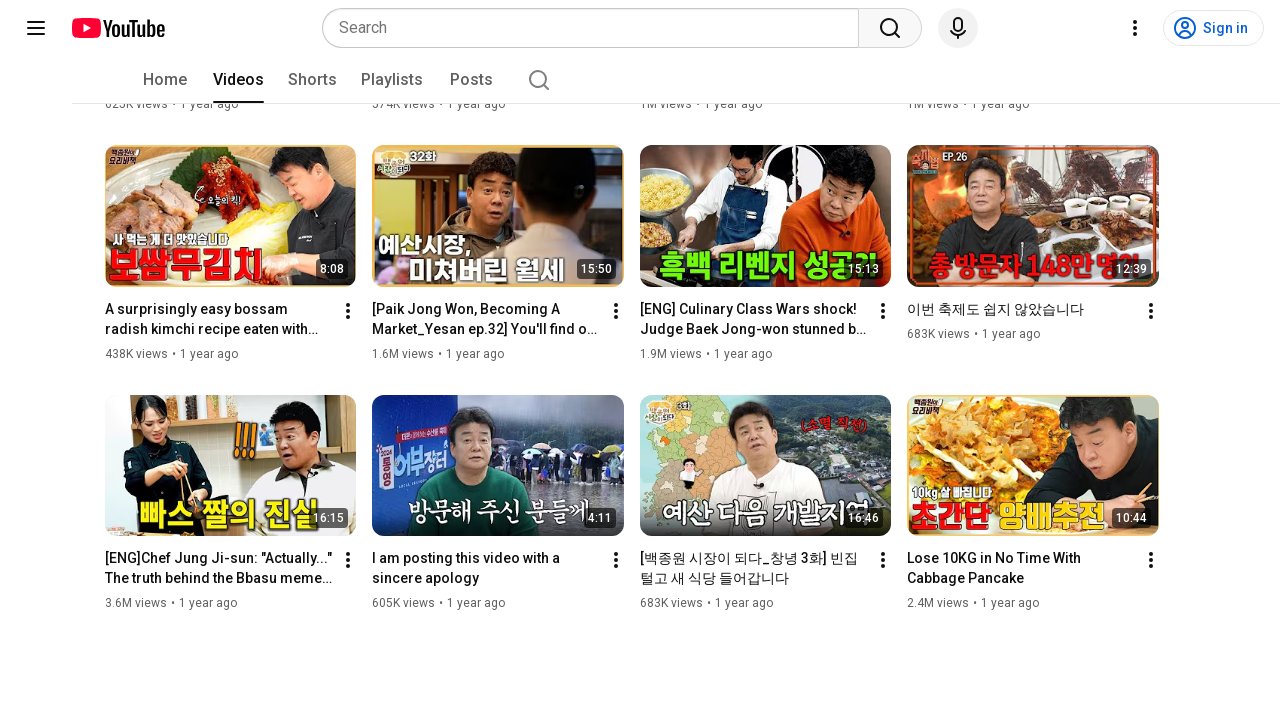

Waited 1 second for content to load
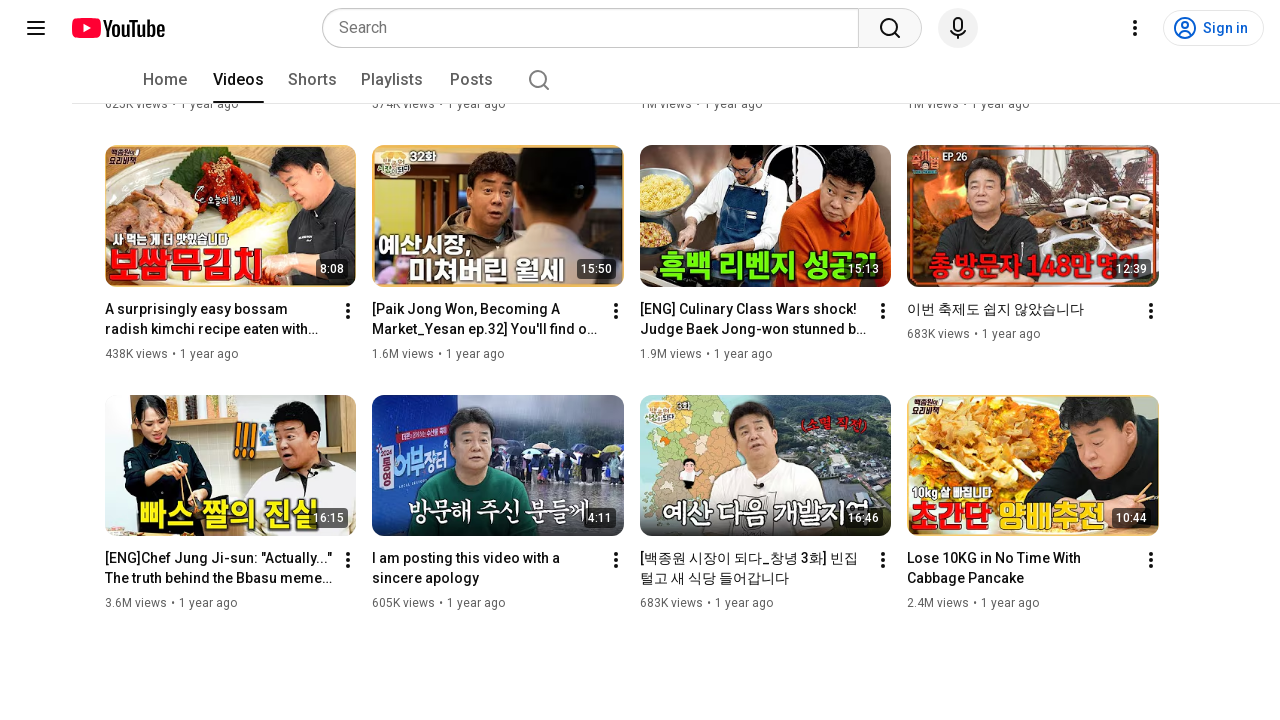

Pressed End key to scroll down (iteration 10/10)
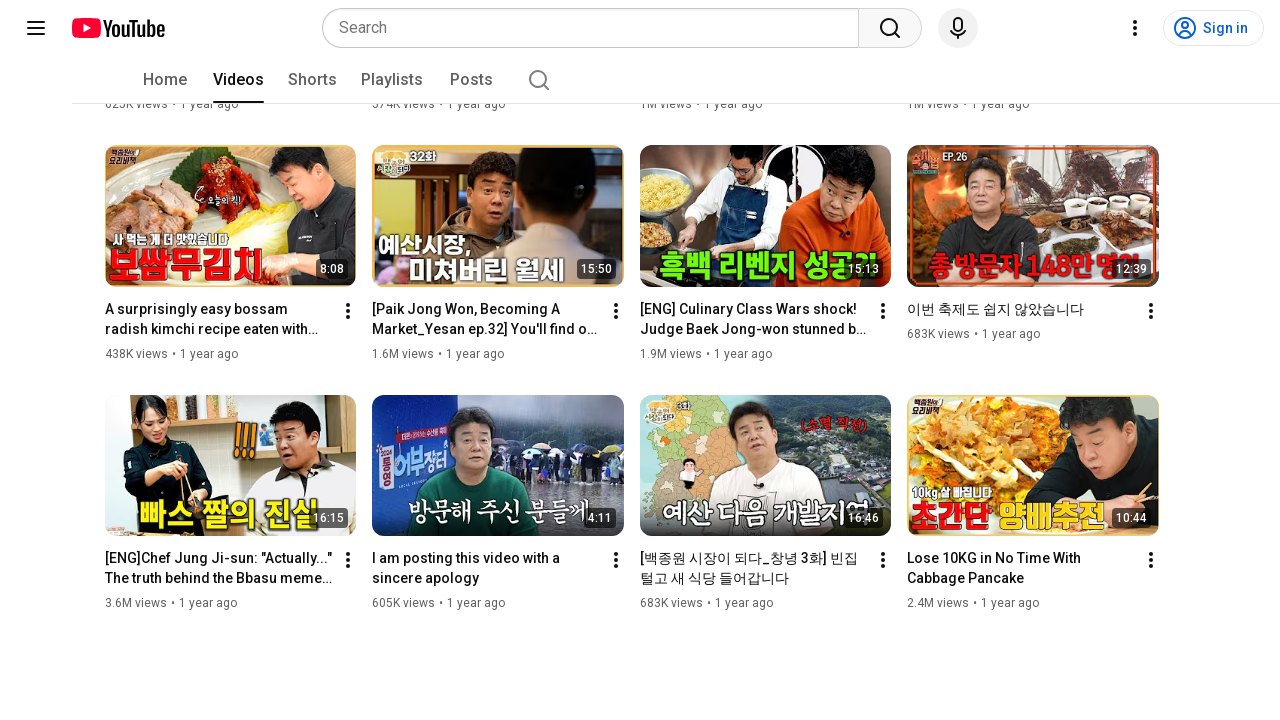

Waited 1 second for content to load
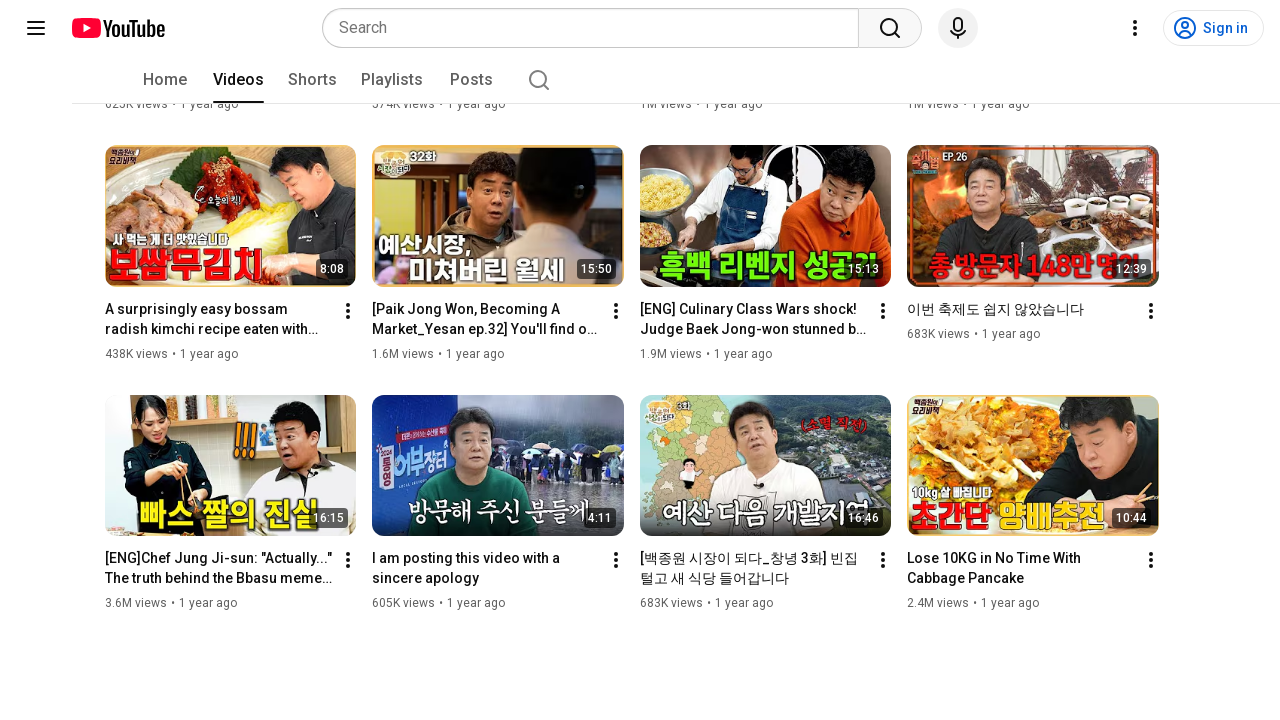

Retrieved new page scroll height after initial scrolling
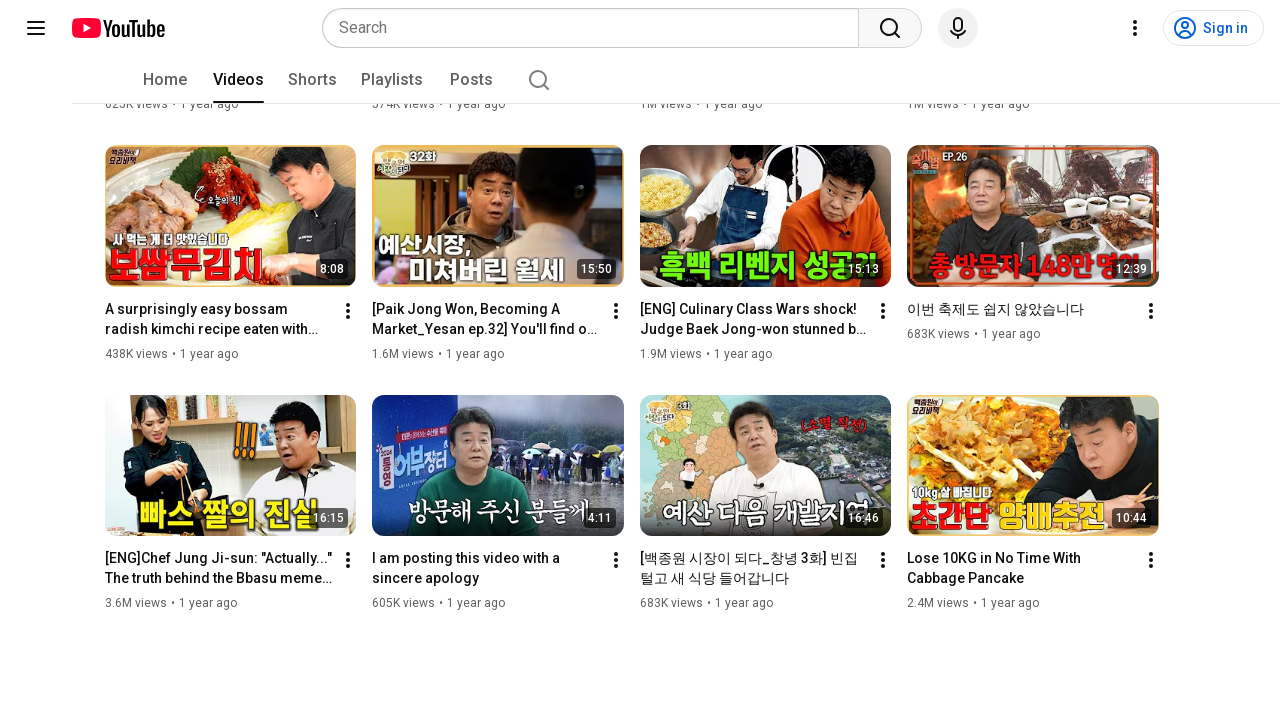

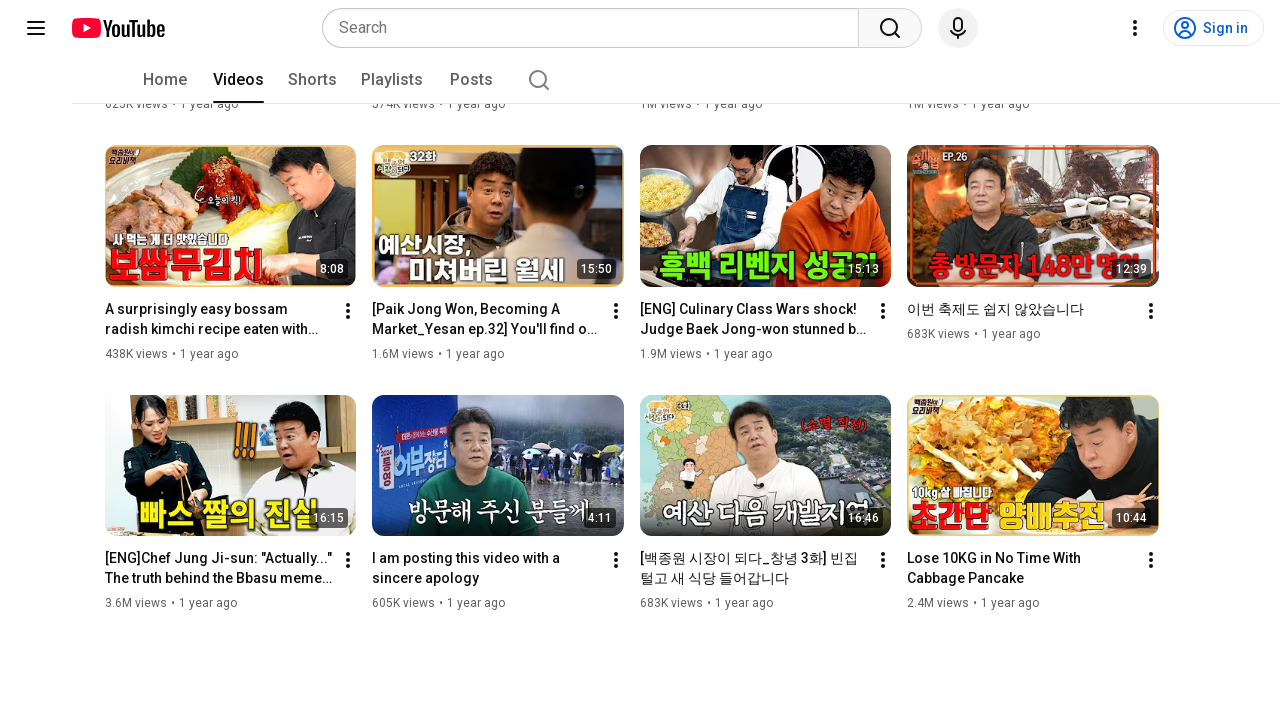